Tests form interaction by extracting a value from an image attribute, computing a mathematical result, filling in an answer field, checking two checkboxes, and submitting the form.

Starting URL: http://suninjuly.github.io/get_attribute.html

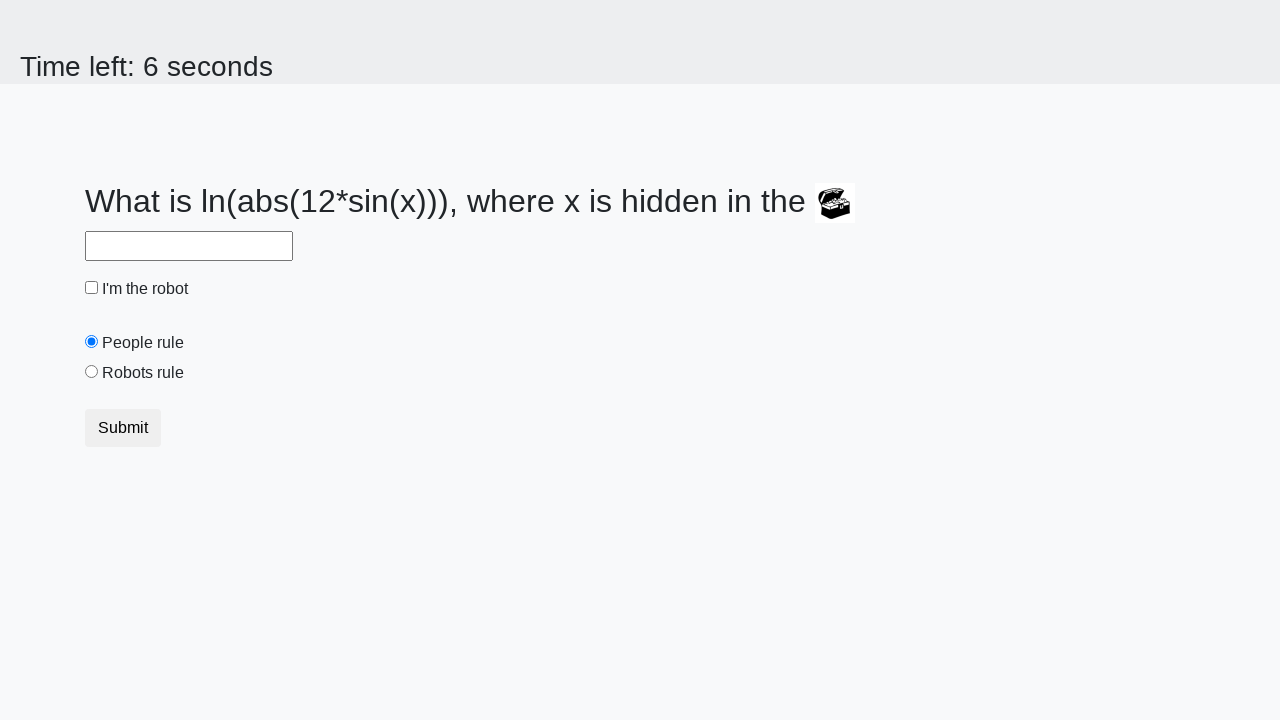

Located the image element
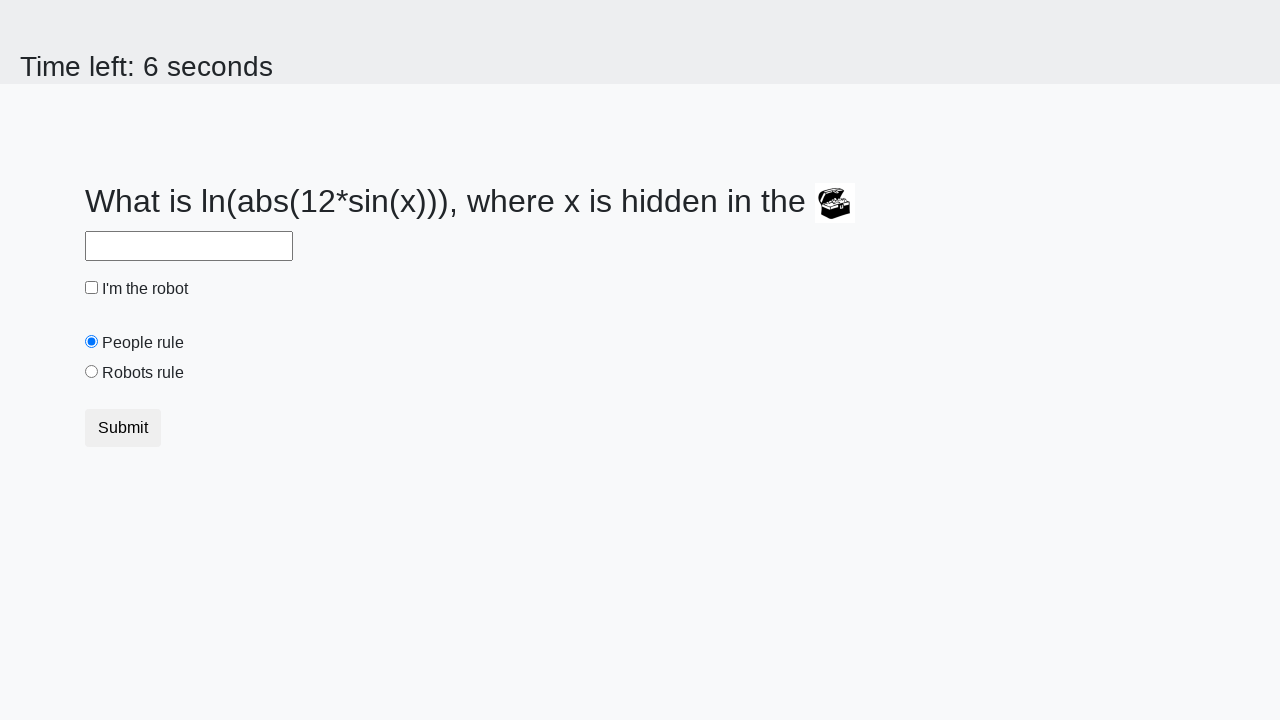

Extracted valuex attribute from image: 404
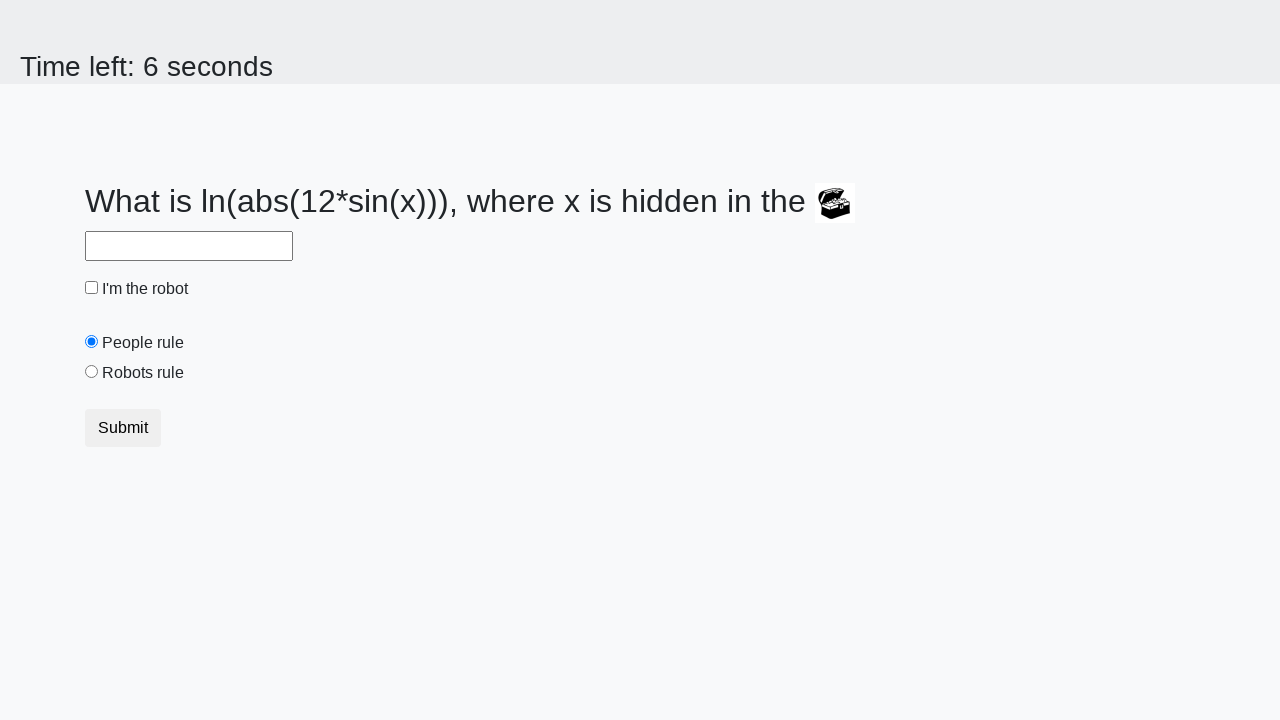

Calculated mathematical result: 2.4375462337576144
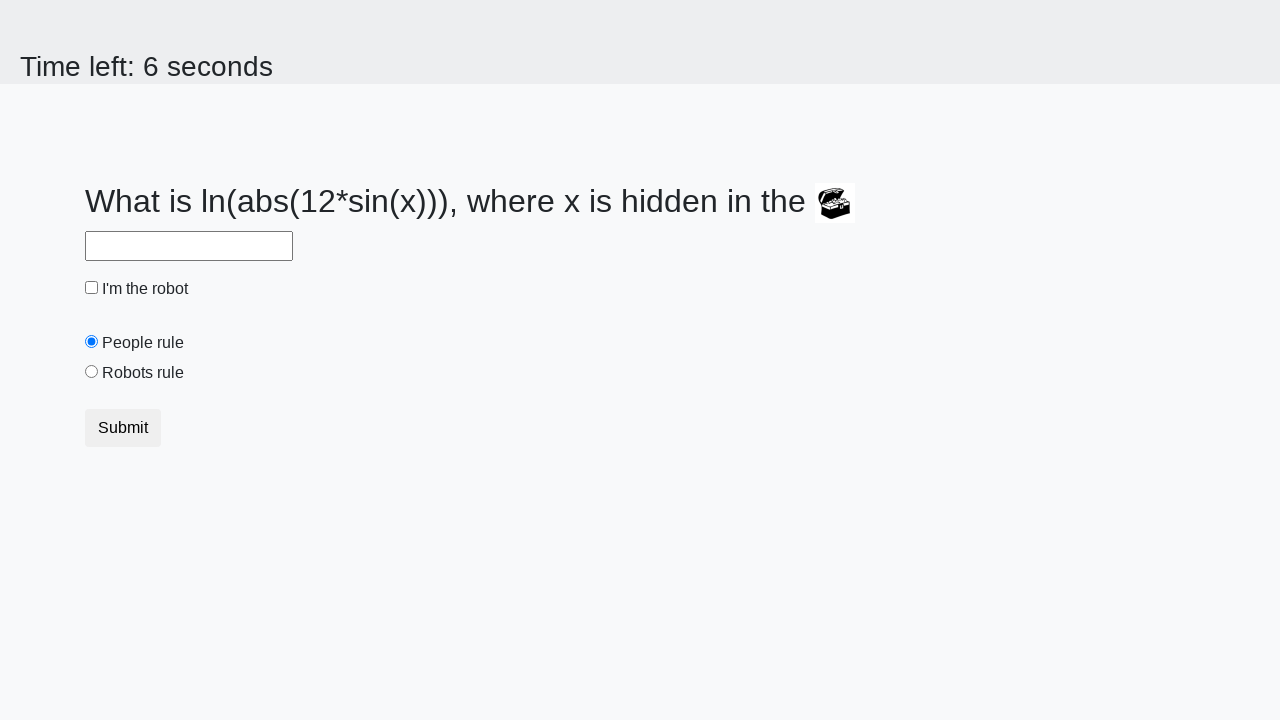

Filled answer field with calculated value: 2.4375462337576144 on #answer
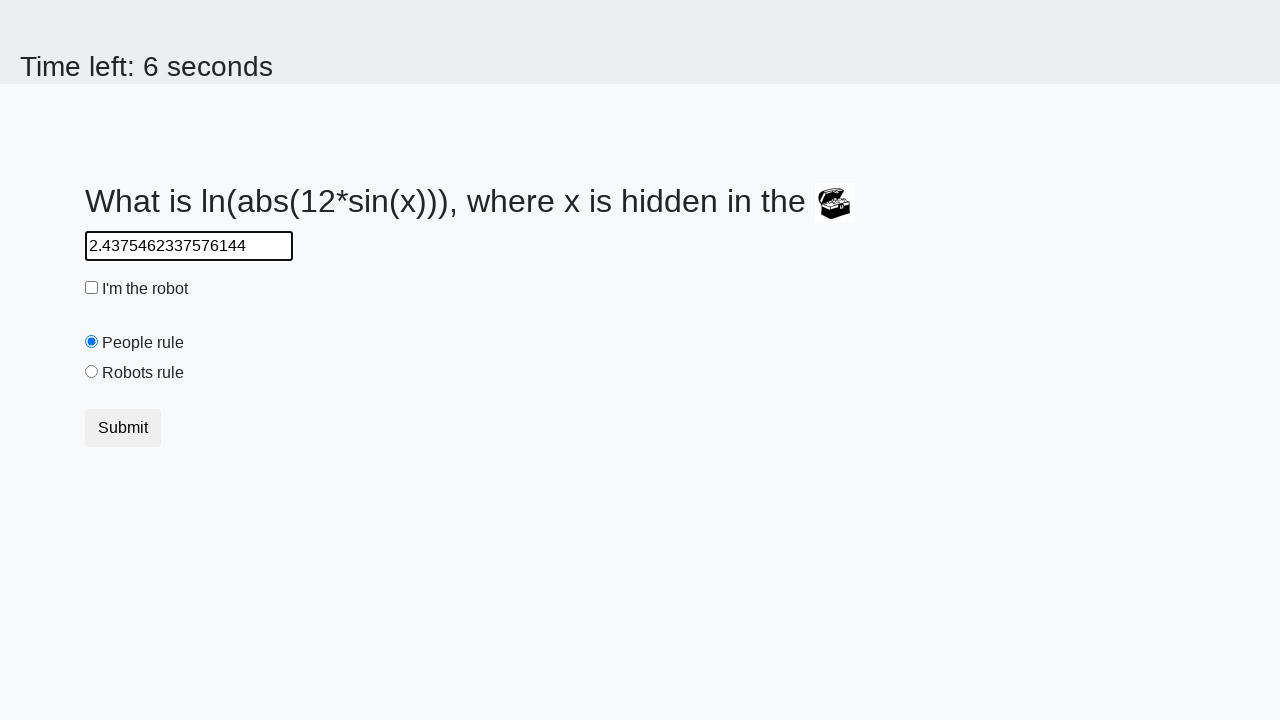

Clicked the robot checkbox at (92, 288) on #robotCheckbox
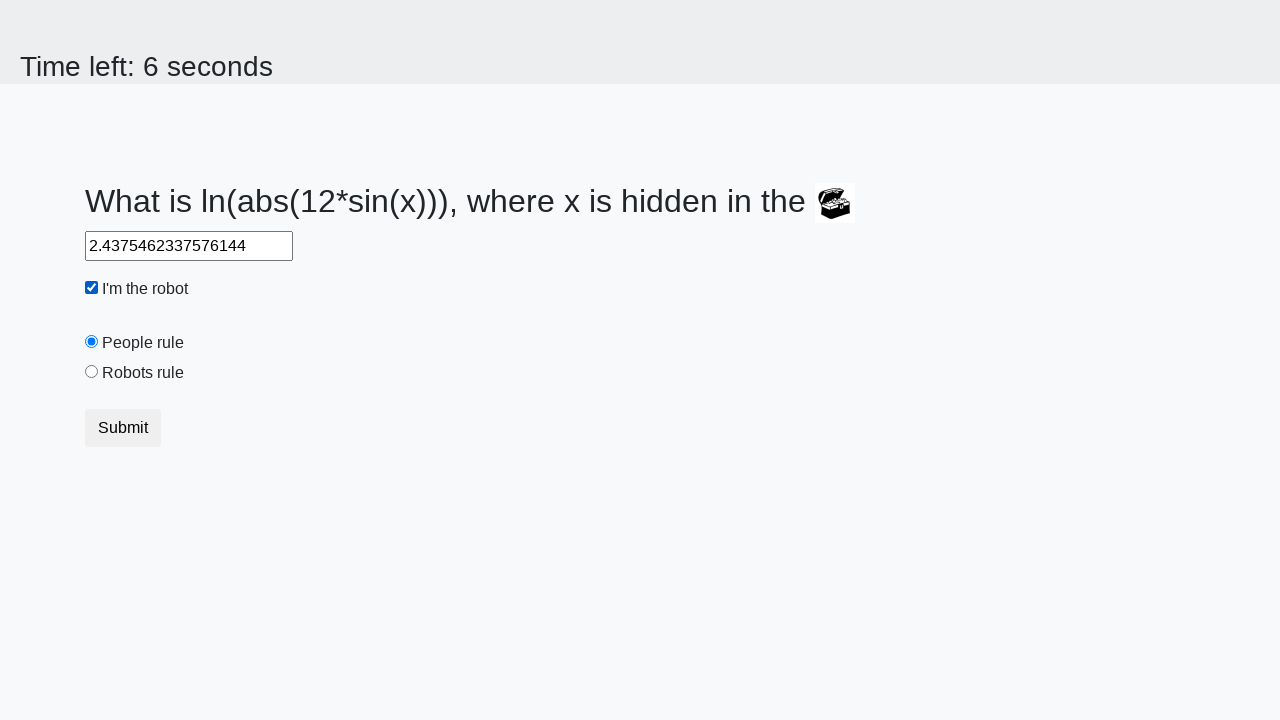

Clicked the robots rule checkbox at (92, 372) on #robotsRule
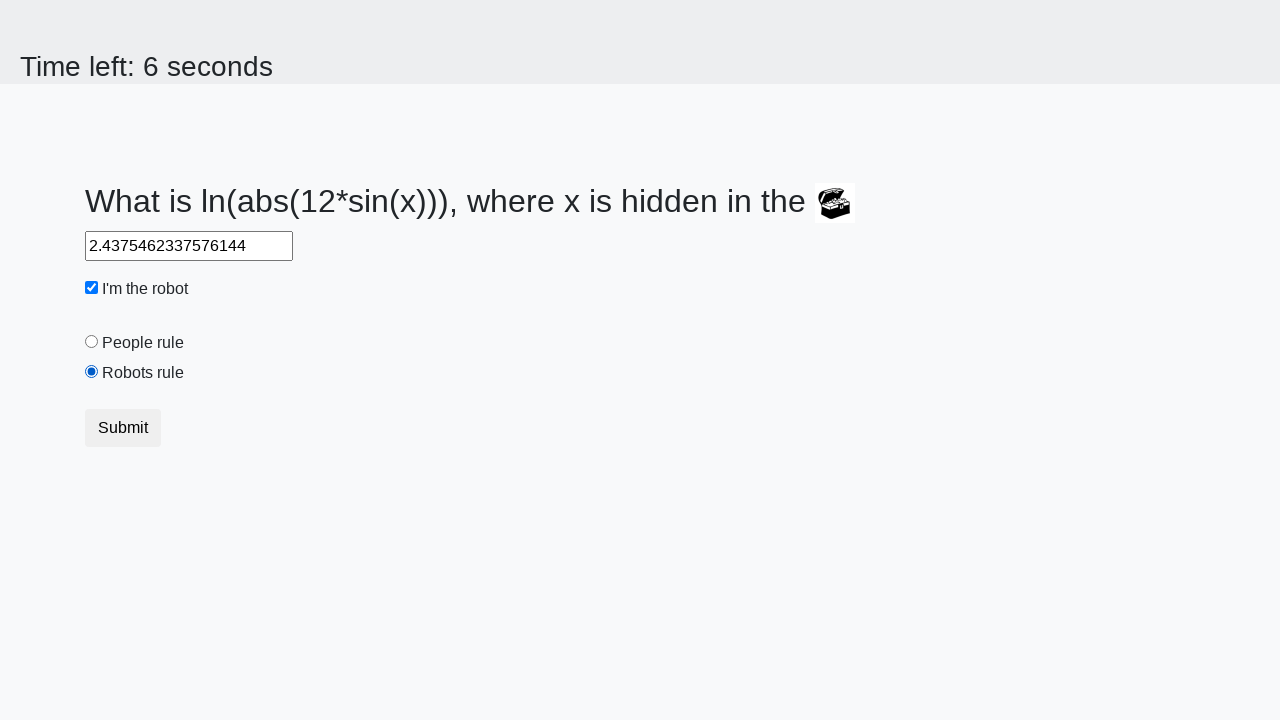

Clicked the submit button at (123, 428) on .btn.btn-default
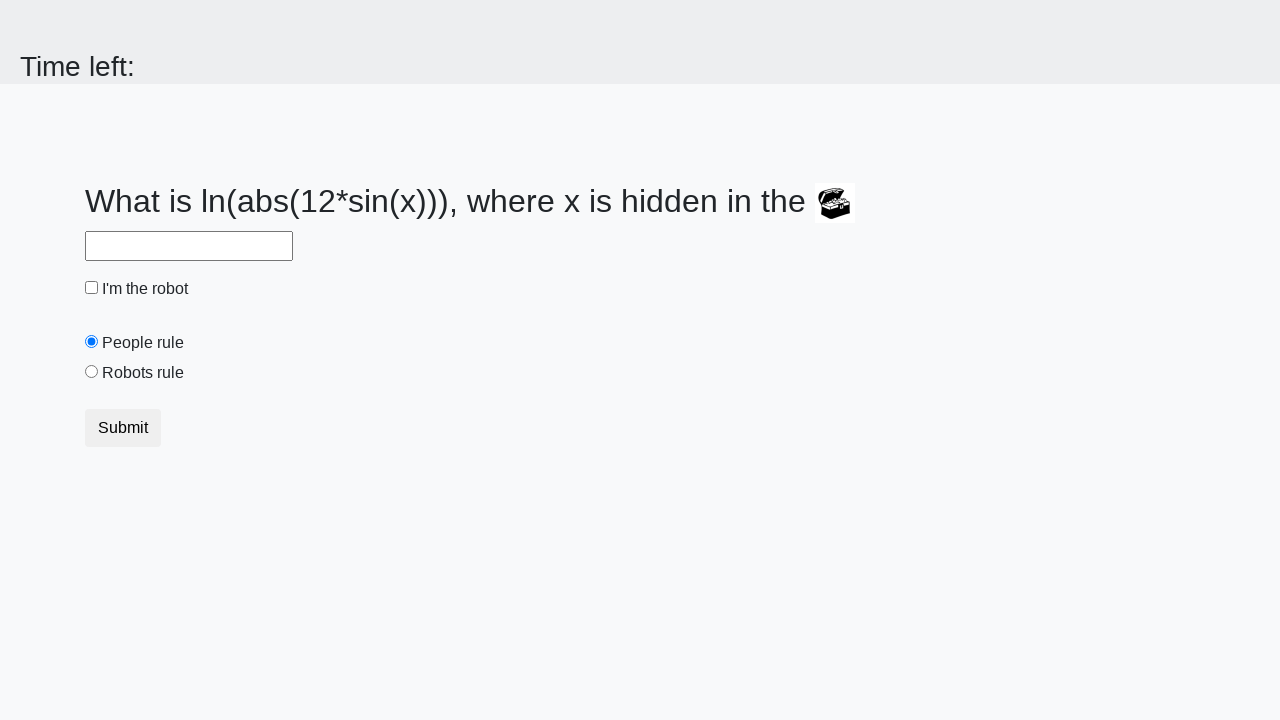

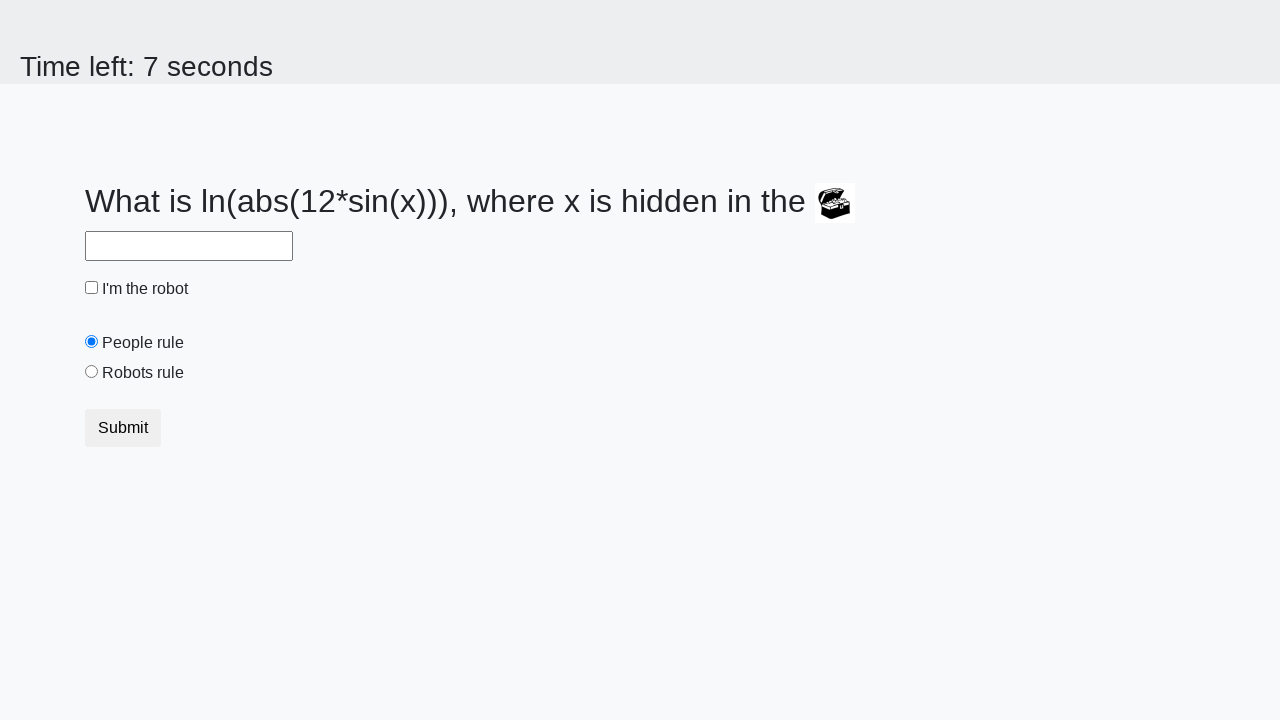